Tests JavaScript alert handling by triggering and interacting with simple alerts and confirm dialogs

Starting URL: https://the-internet.herokuapp.com/javascript_alerts

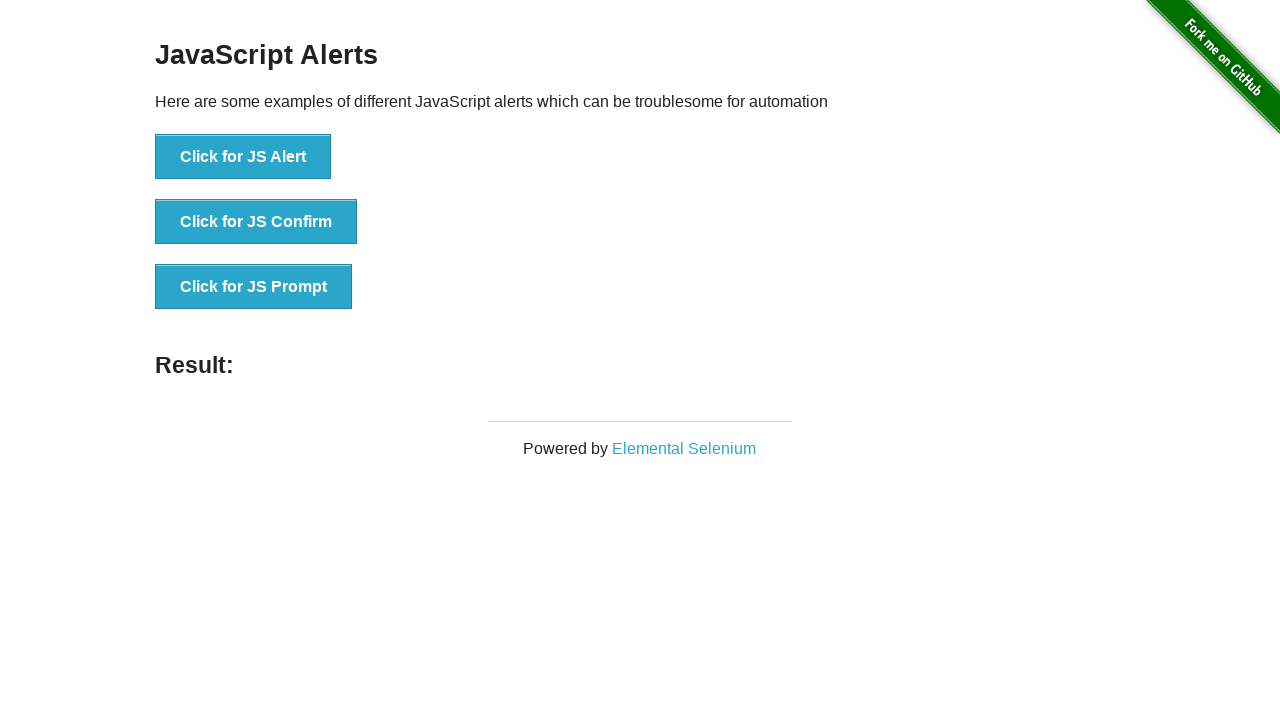

Clicked button to trigger simple JavaScript alert at (243, 157) on xpath=//button[@onclick='jsAlert()']
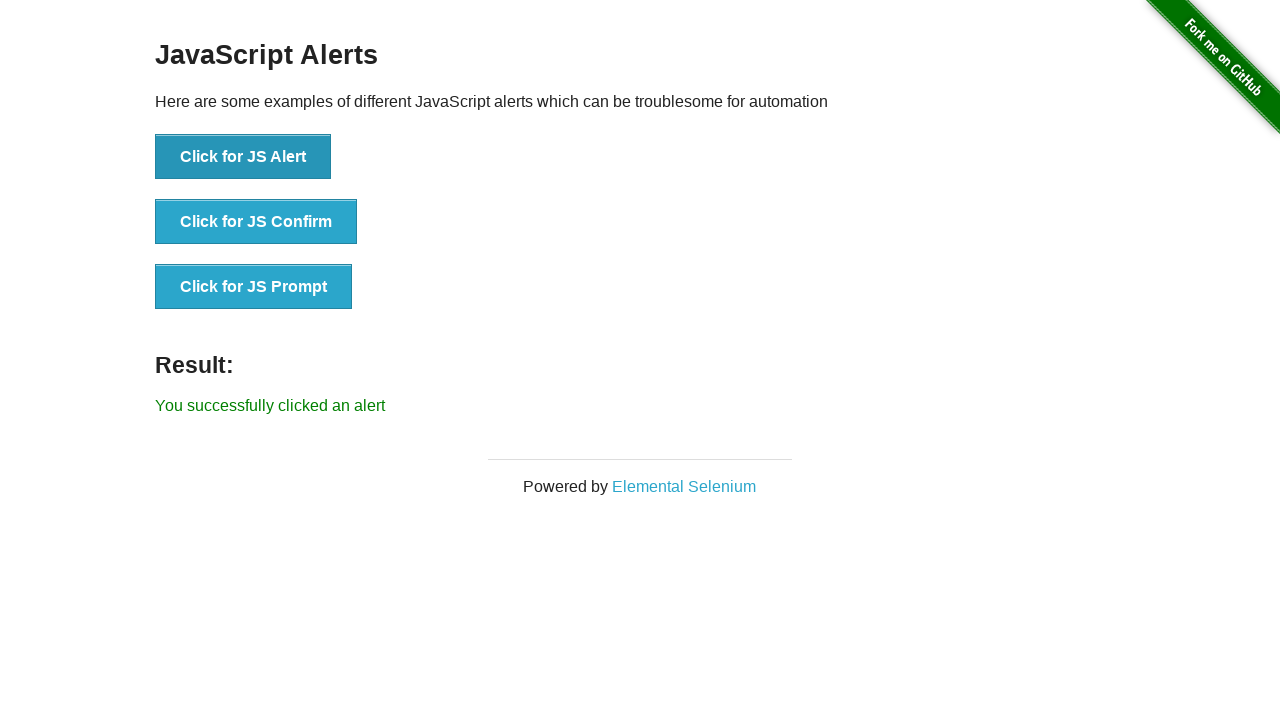

Set up dialog handler to accept alert
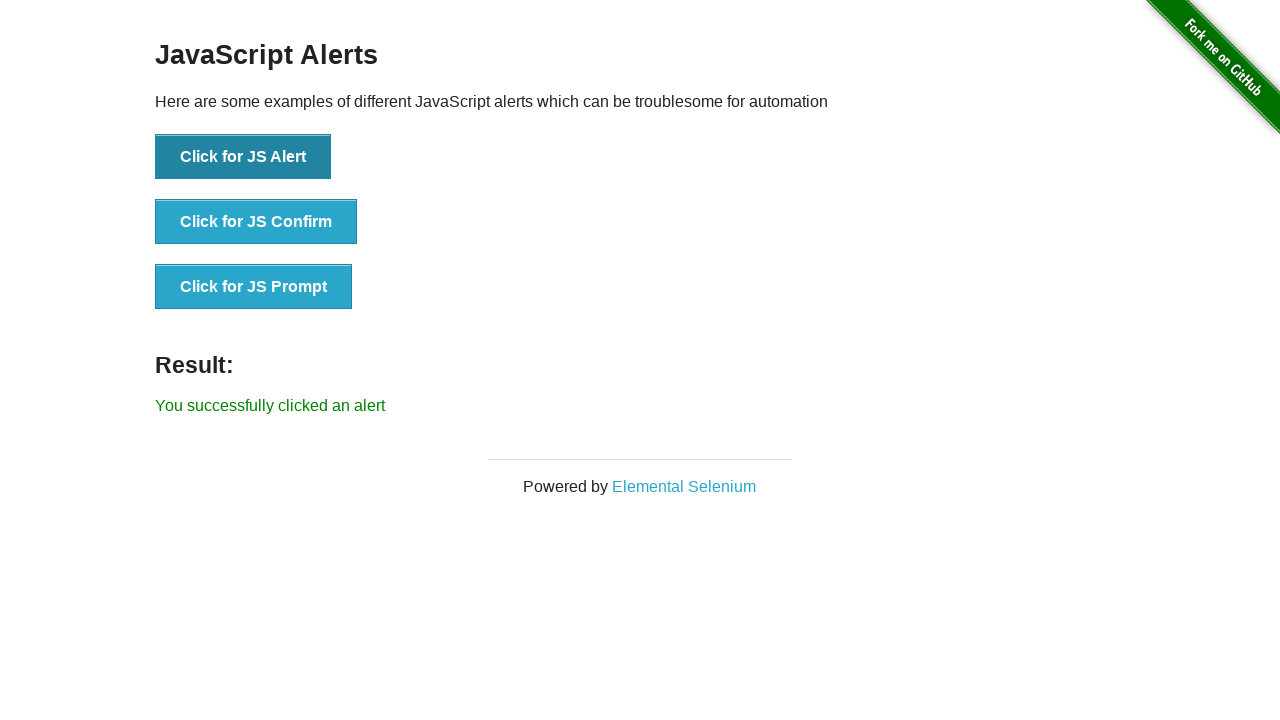

Waited 2 seconds for alert handling to complete
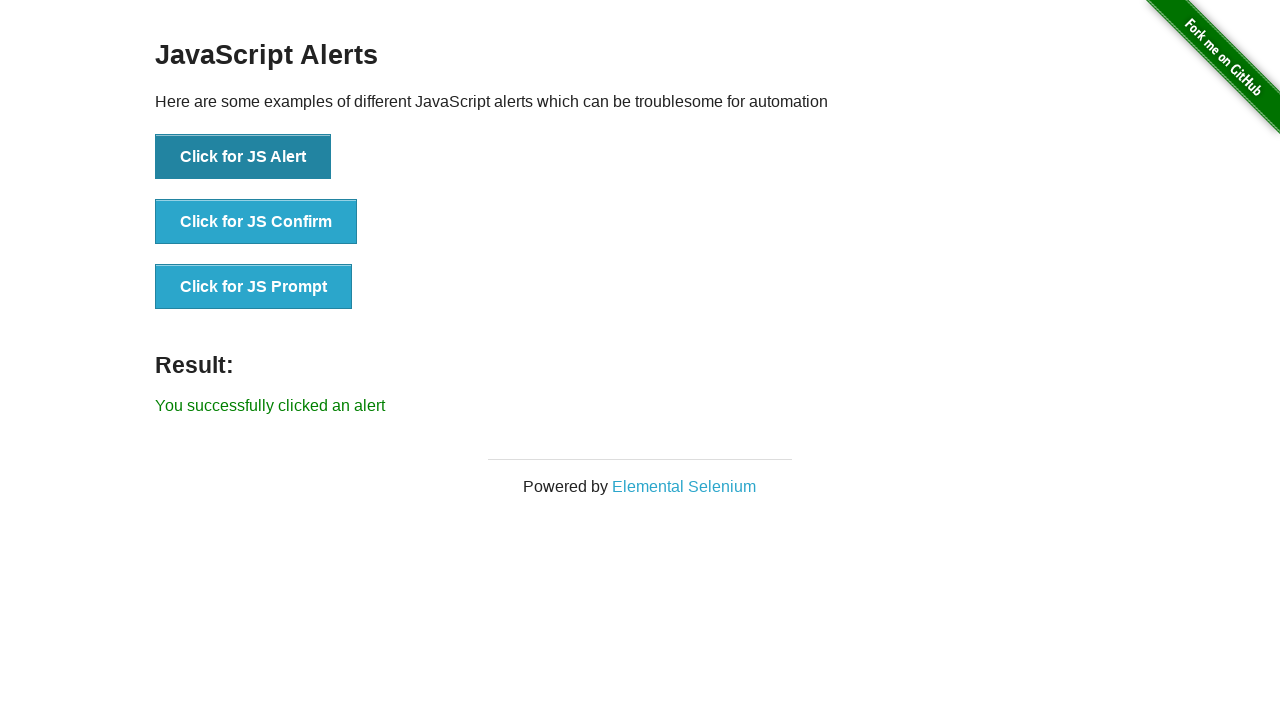

Retrieved result text from page
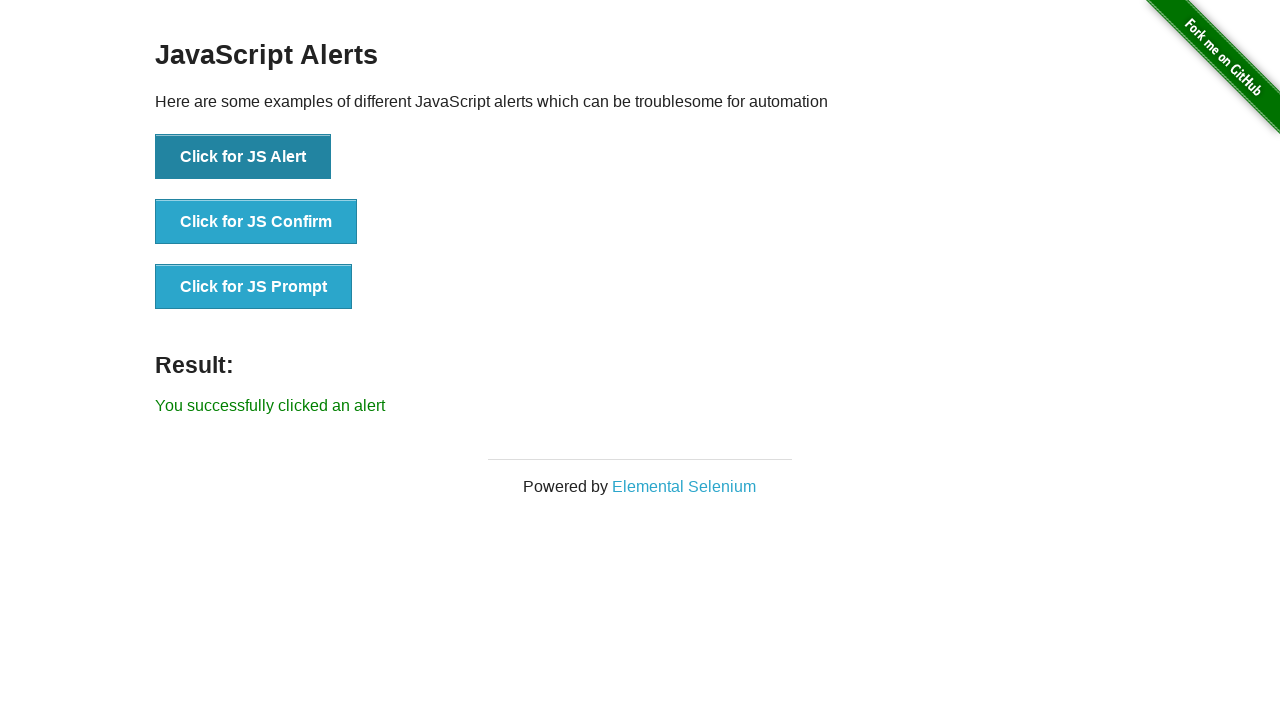

Verified alert result text matches expected value
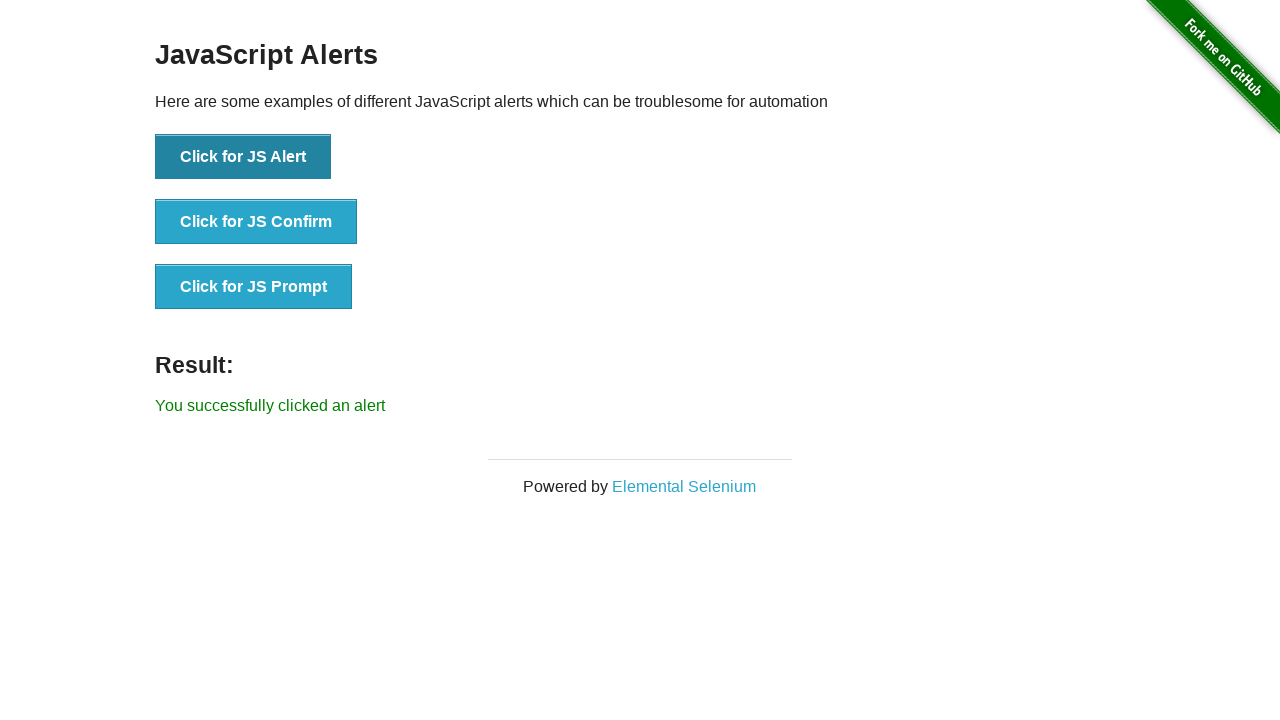

Clicked button to trigger confirm dialog at (256, 222) on xpath=//button[@onclick='jsConfirm()']
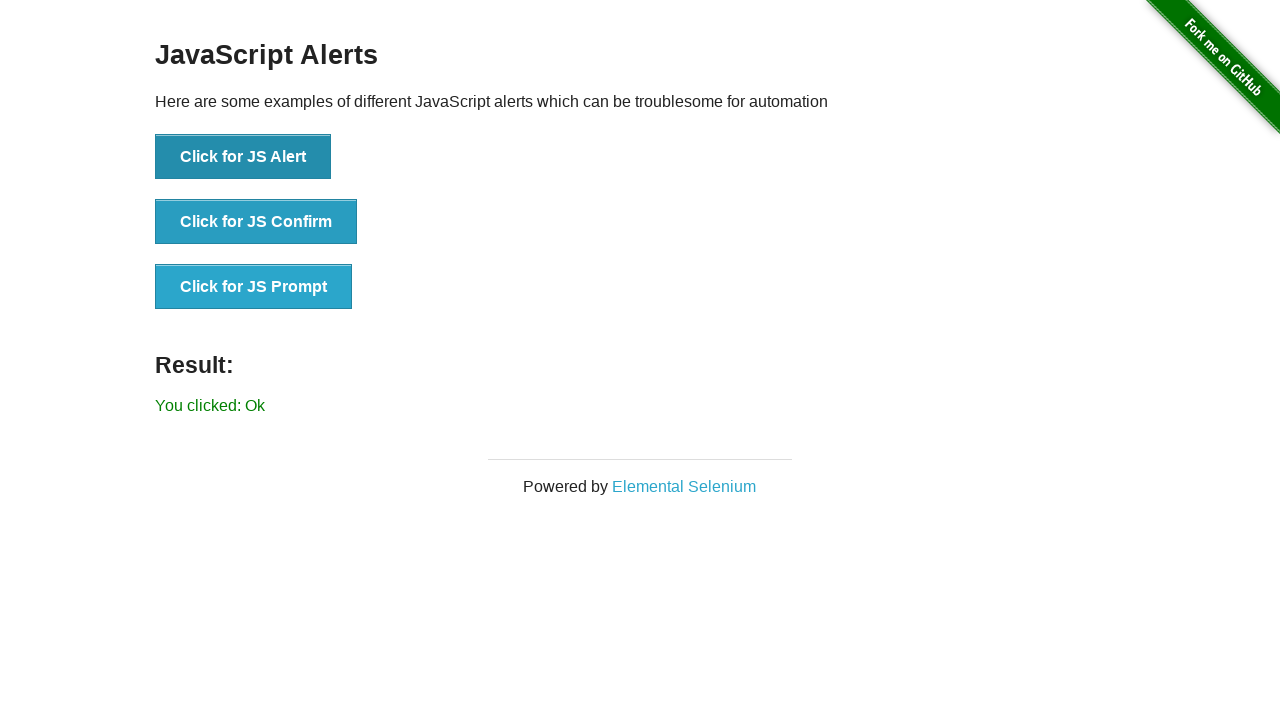

Set up dialog handler to dismiss confirm dialog
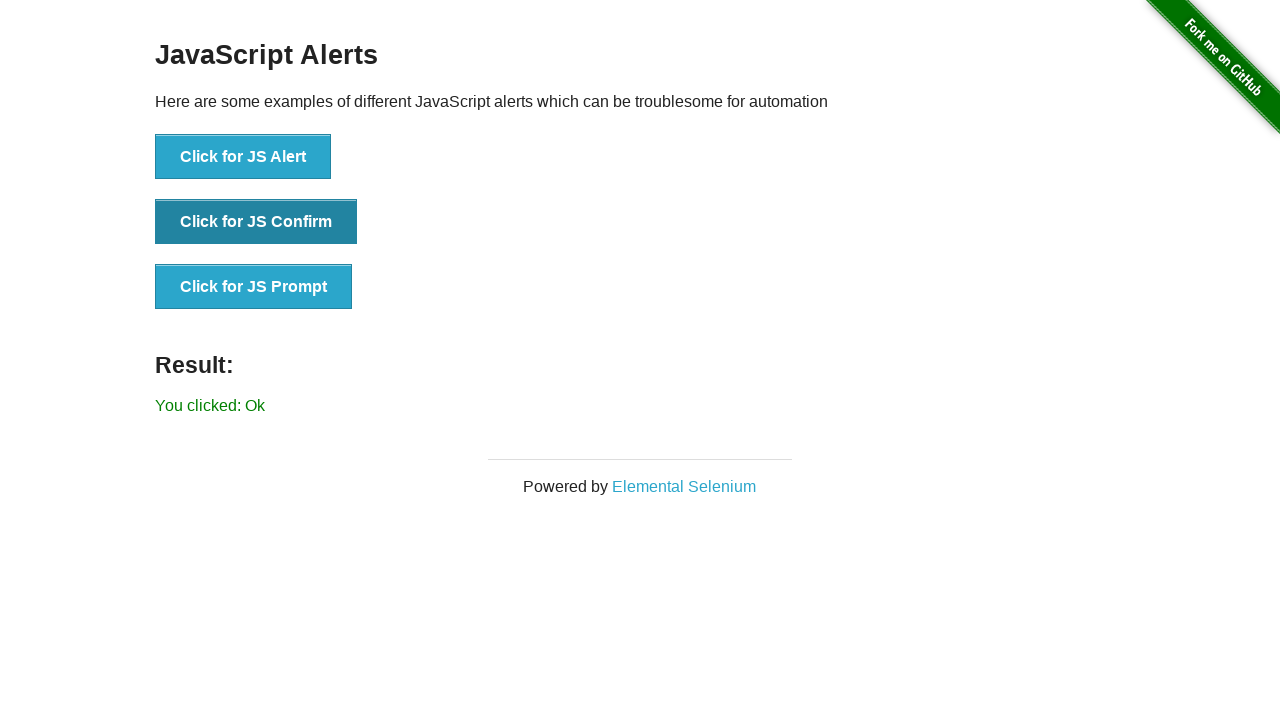

Waited 2 seconds for confirm dialog dismissal to complete
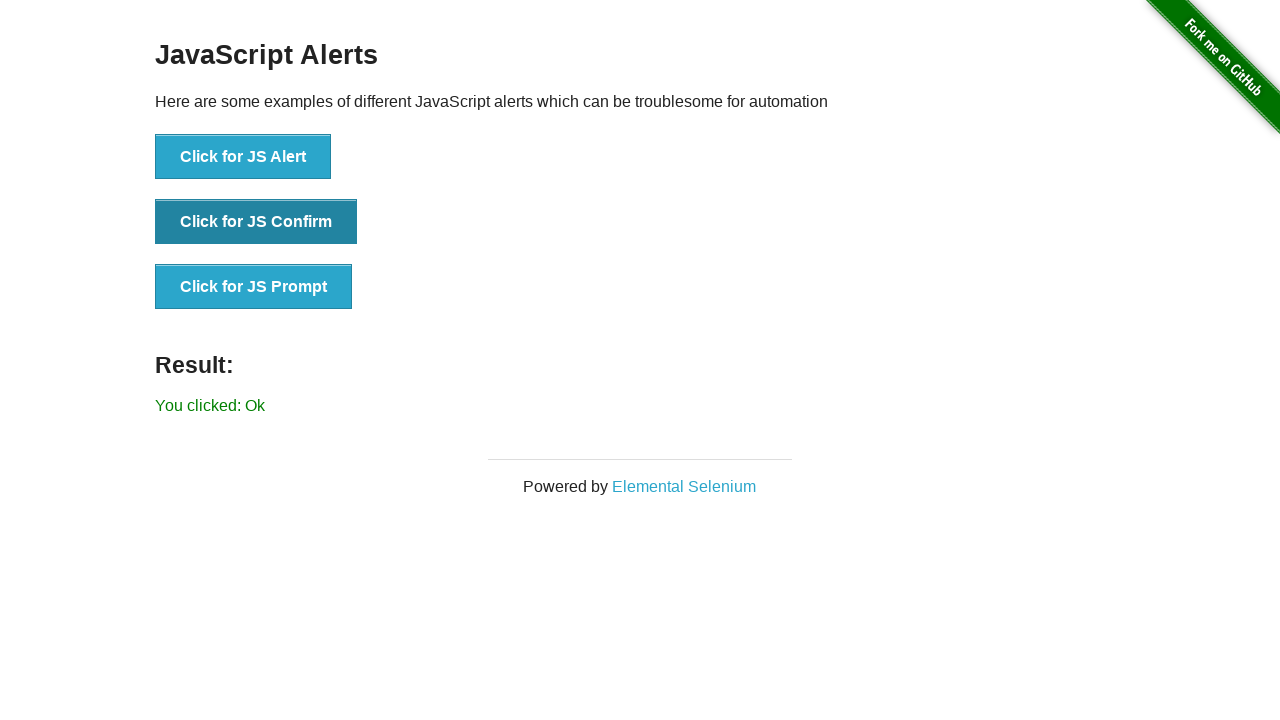

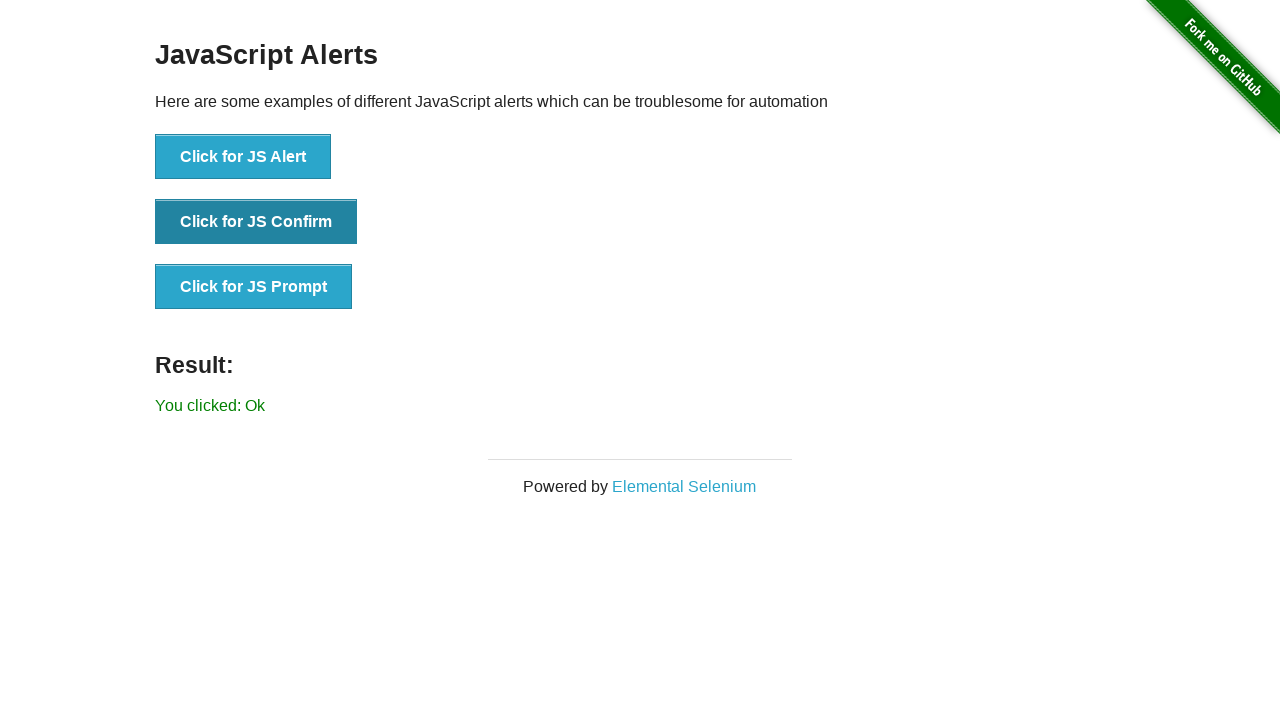